Tests clicking an "adder" button and using a flexible wait strategy to verify a dynamically added box element appears.

Starting URL: https://www.selenium.dev/selenium/web/dynamic.html

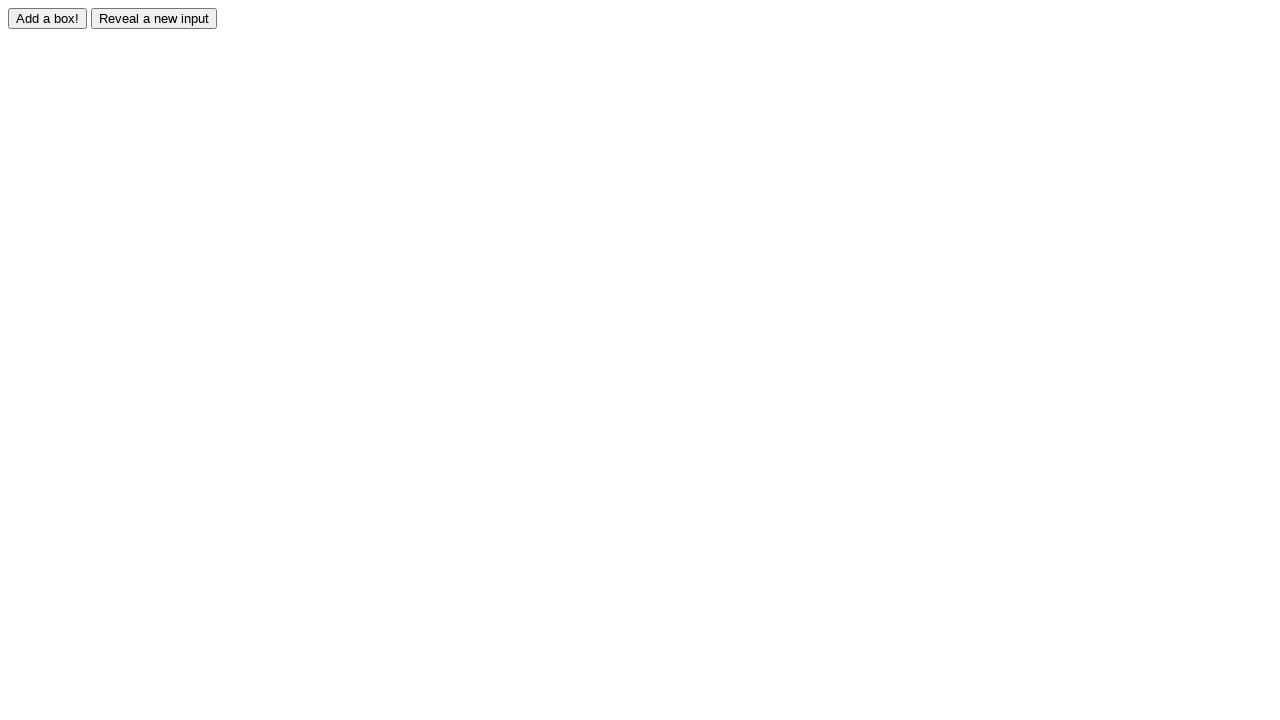

Navigated to dynamic element test page
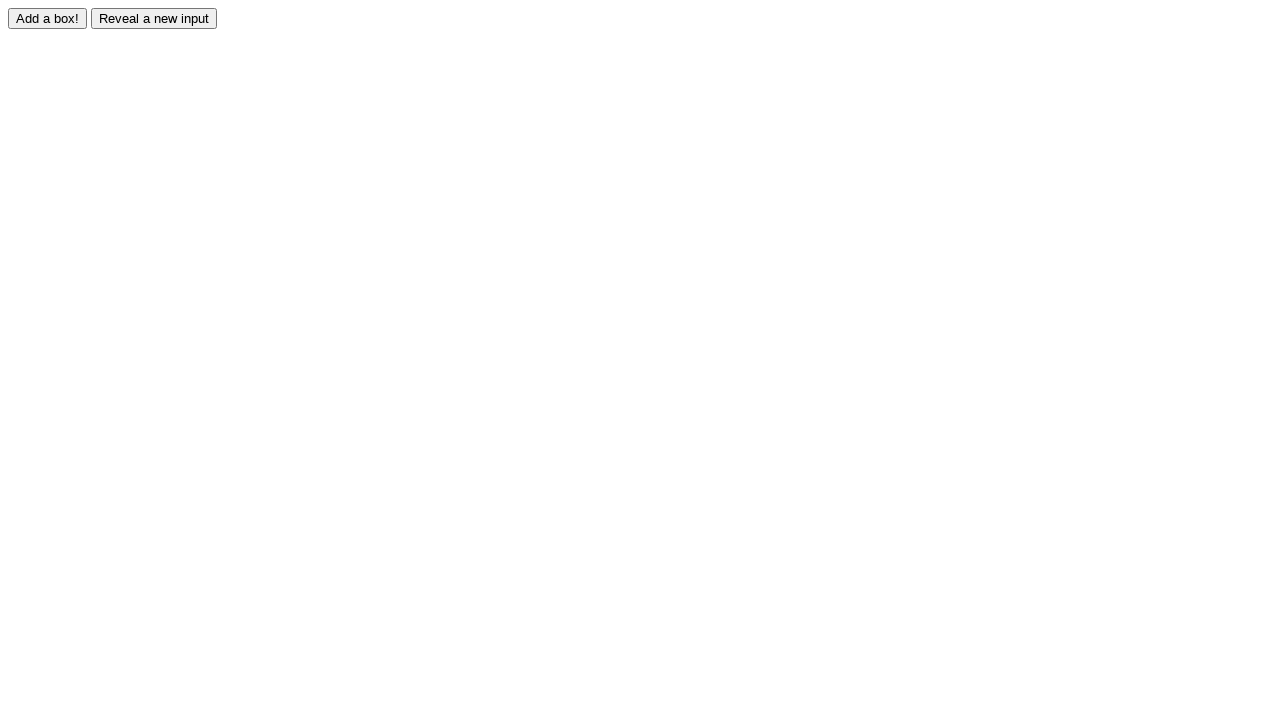

Clicked adder button to trigger dynamic element creation at (48, 18) on #adder
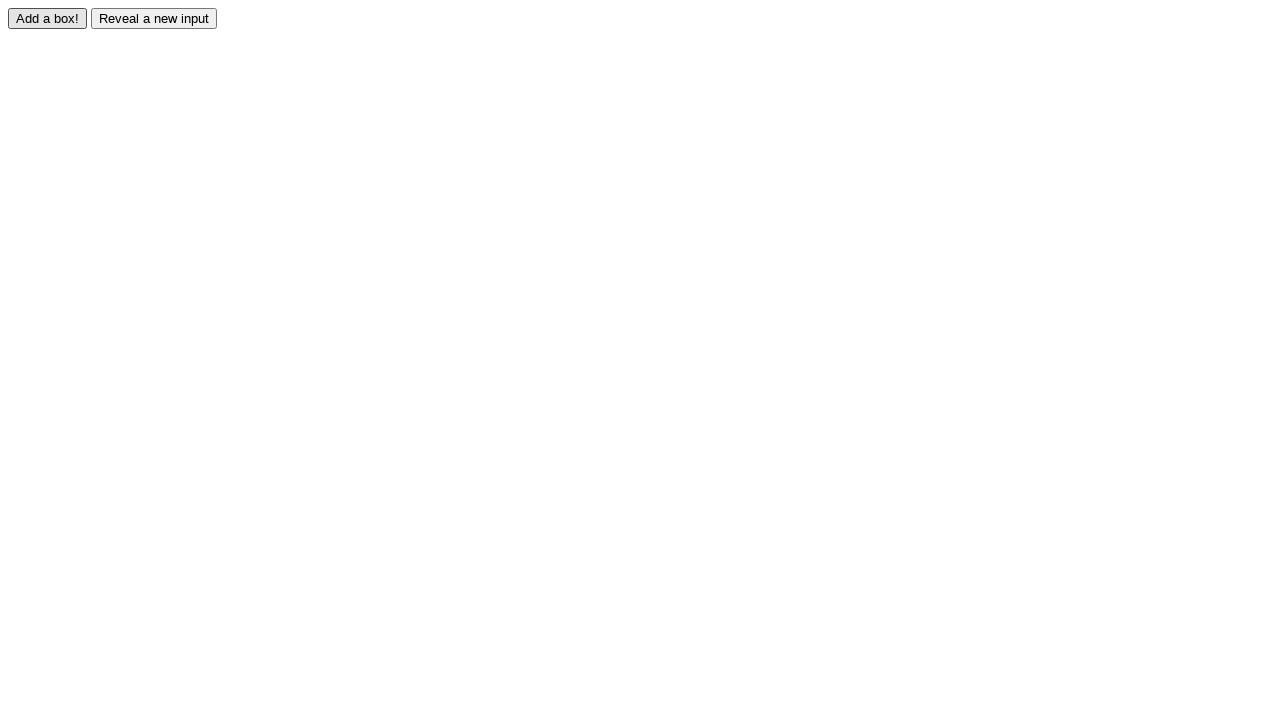

Verified dynamically added box element appeared and is visible
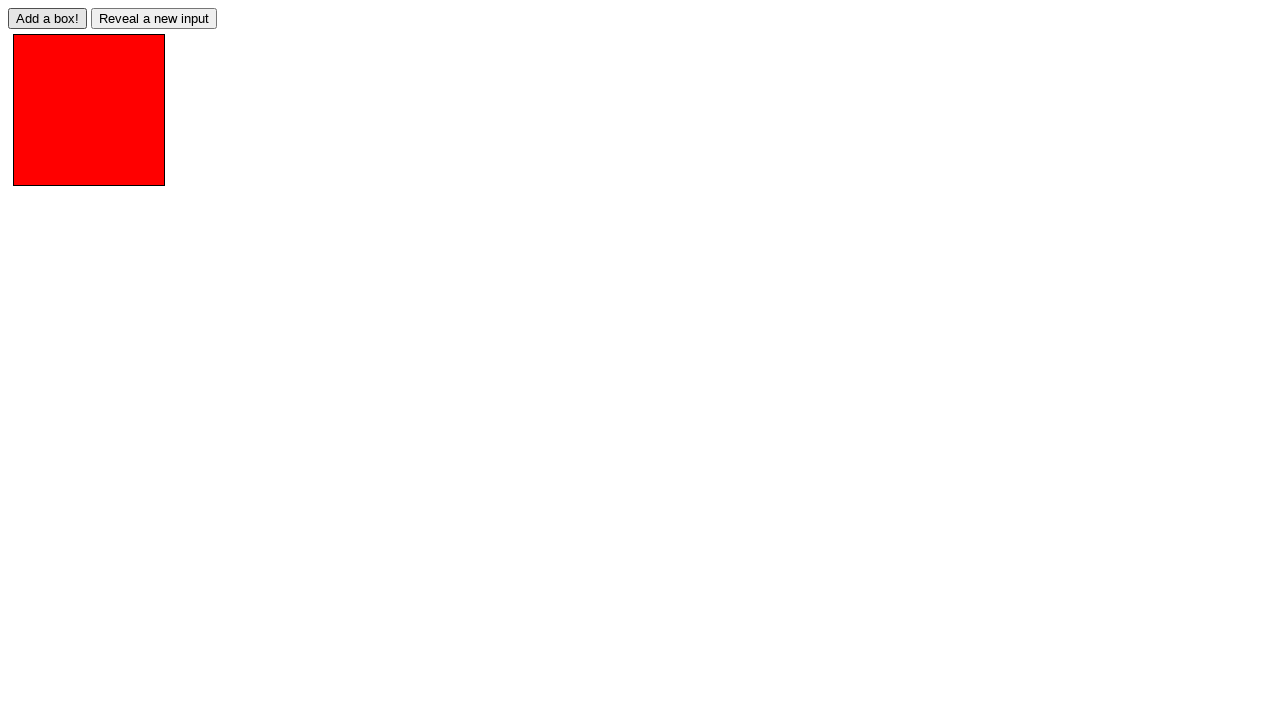

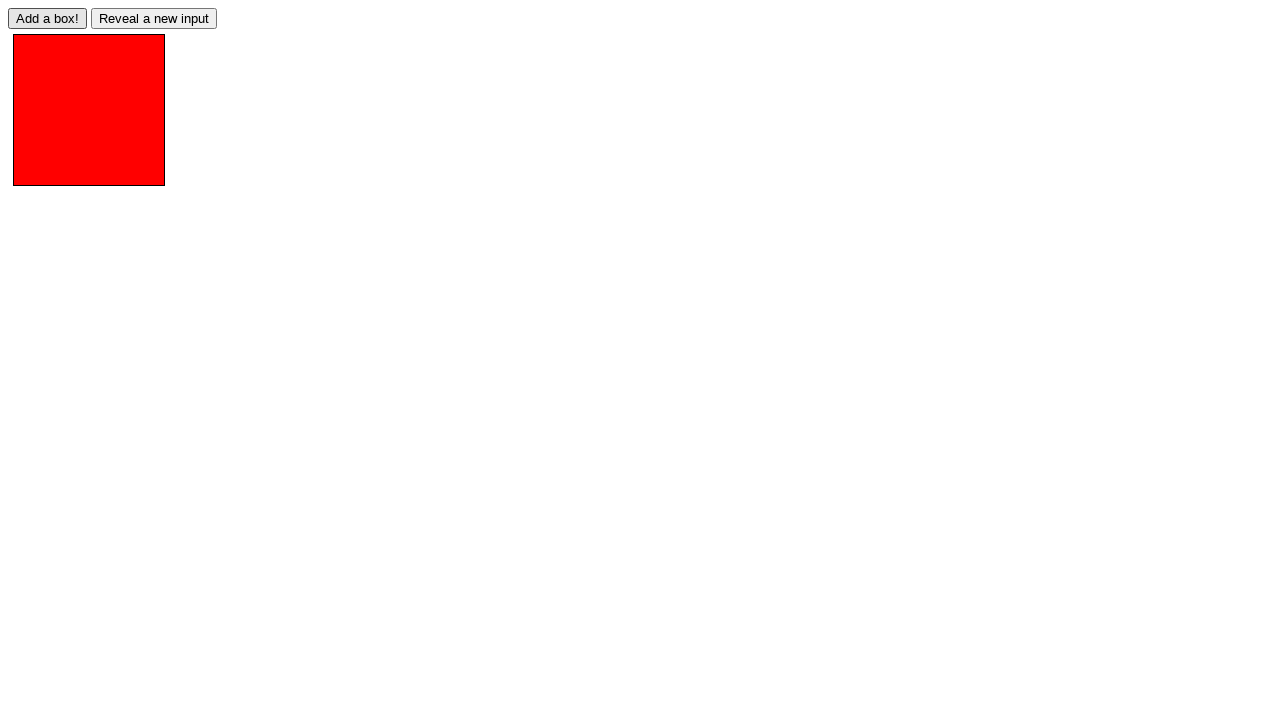